Tests basic browser navigation by visiting a homepage, navigating to a practice project page, going back, and refreshing the page.

Starting URL: https://rahulshettyacademy.com/

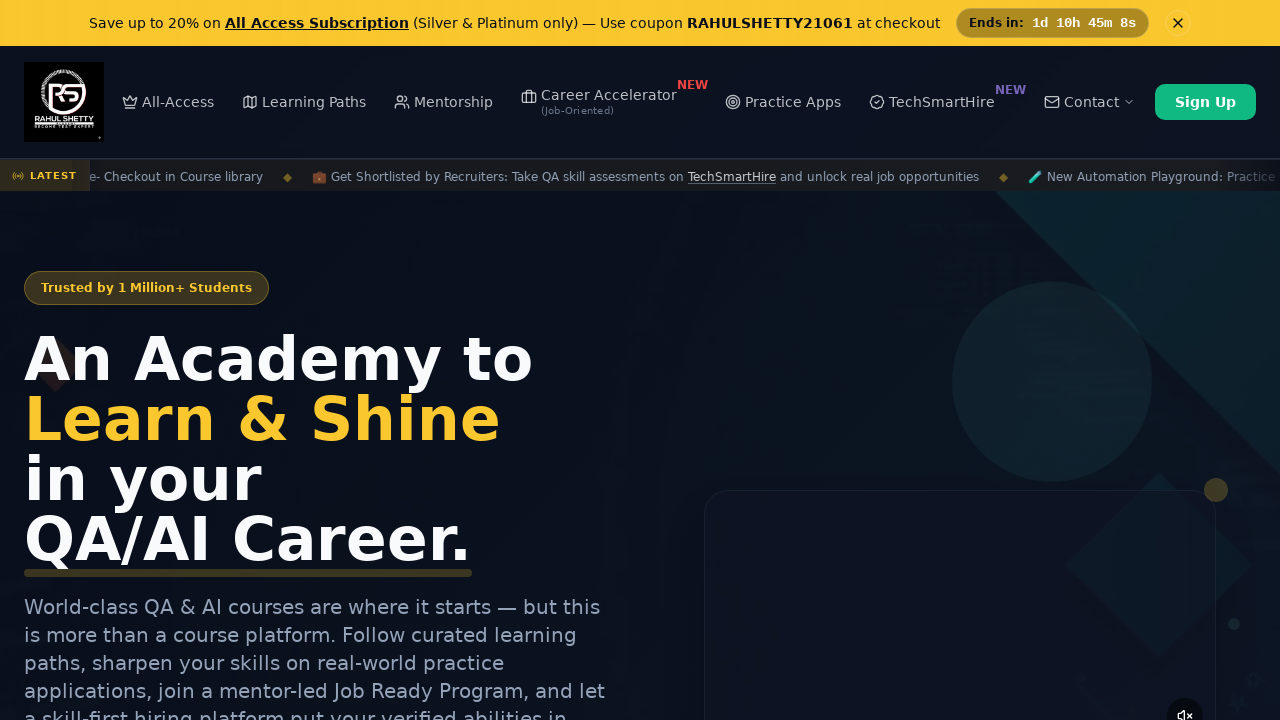

Set viewport size to 1920x1080
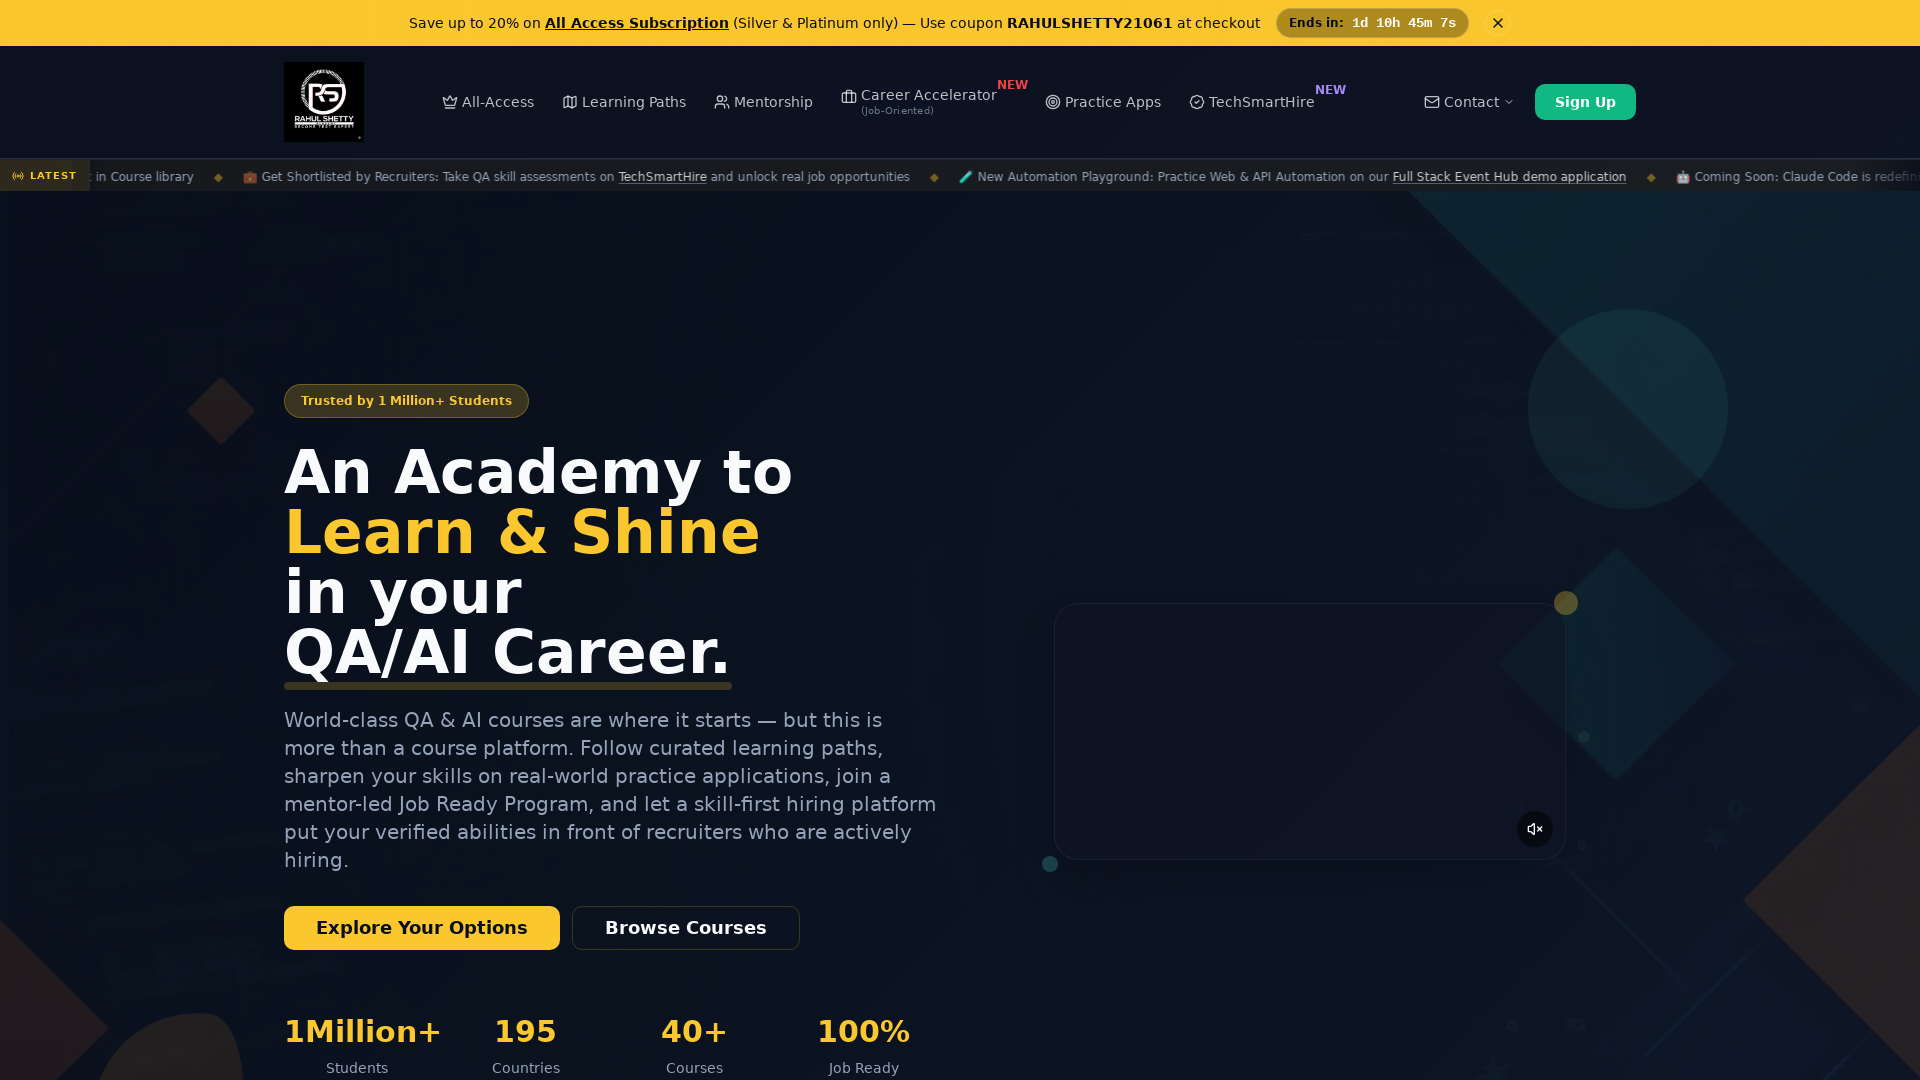

Navigated to practice project page
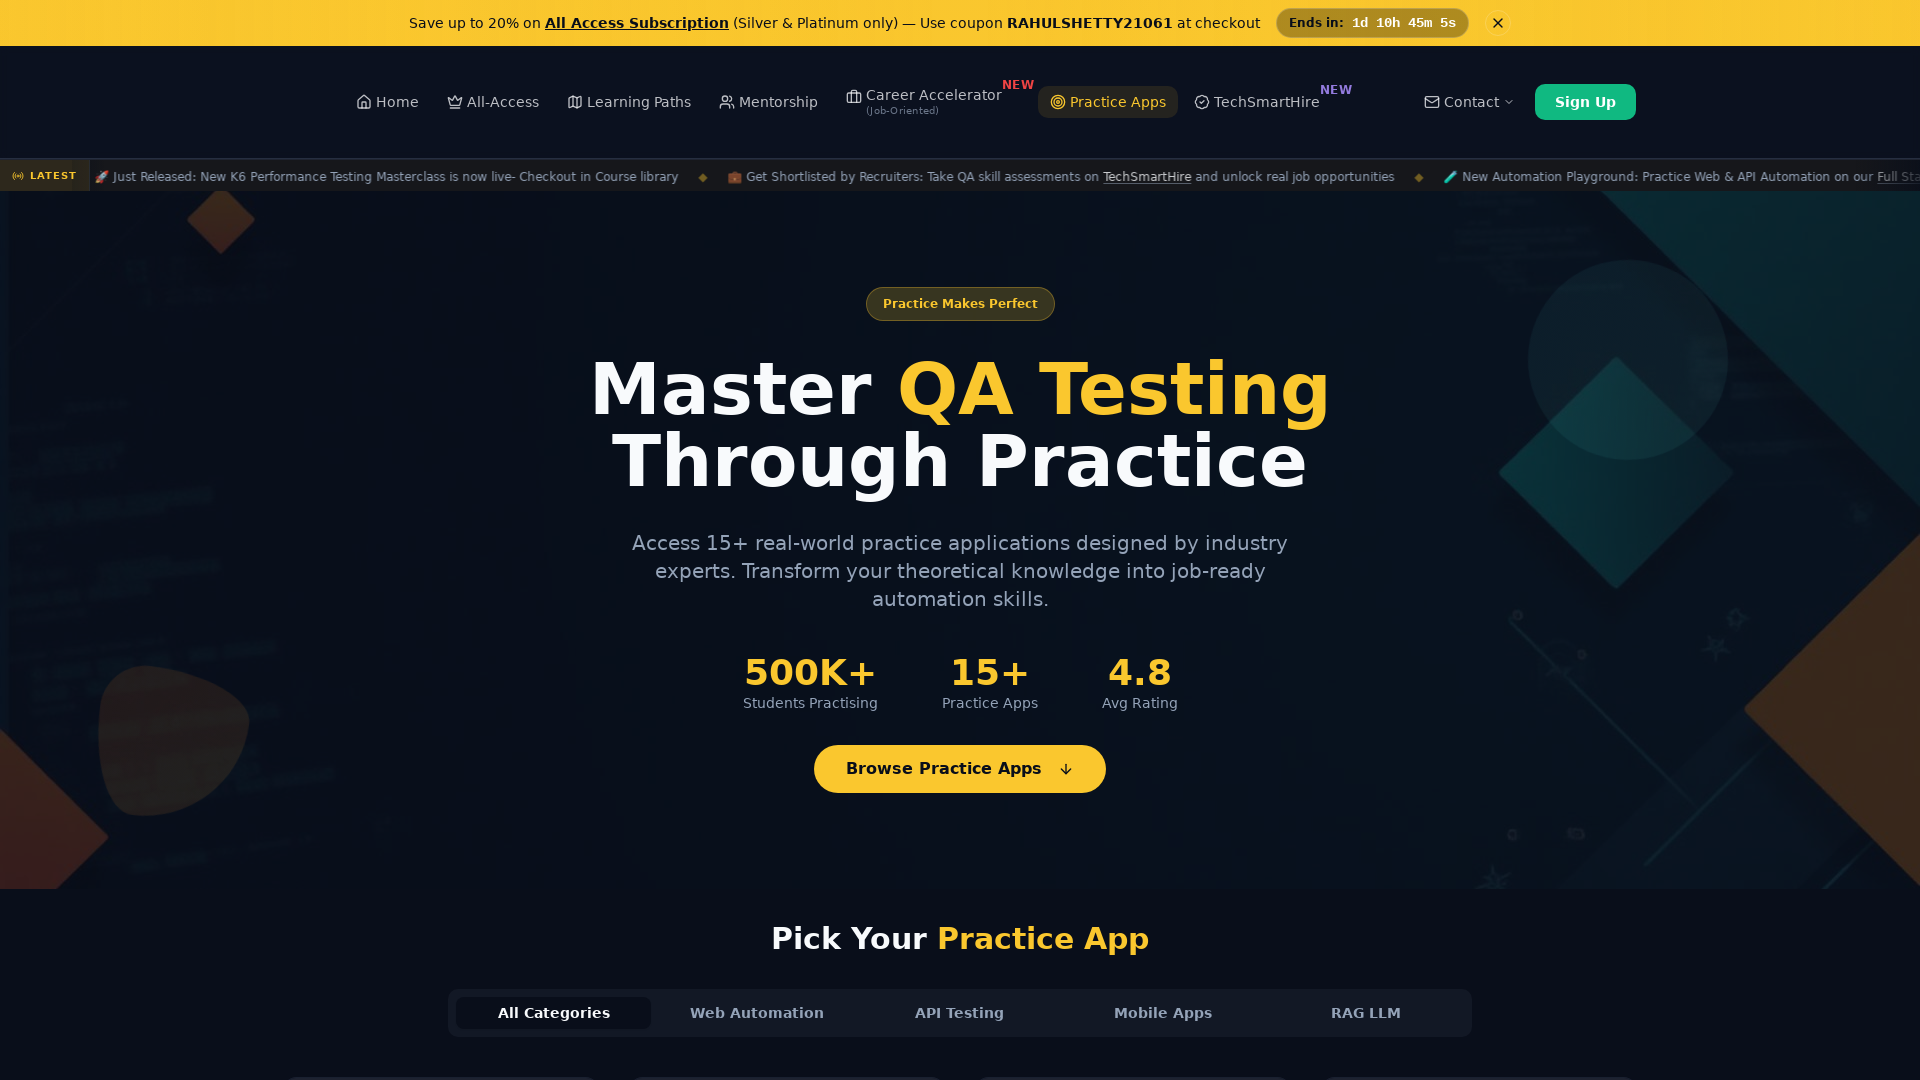

Navigated back to homepage
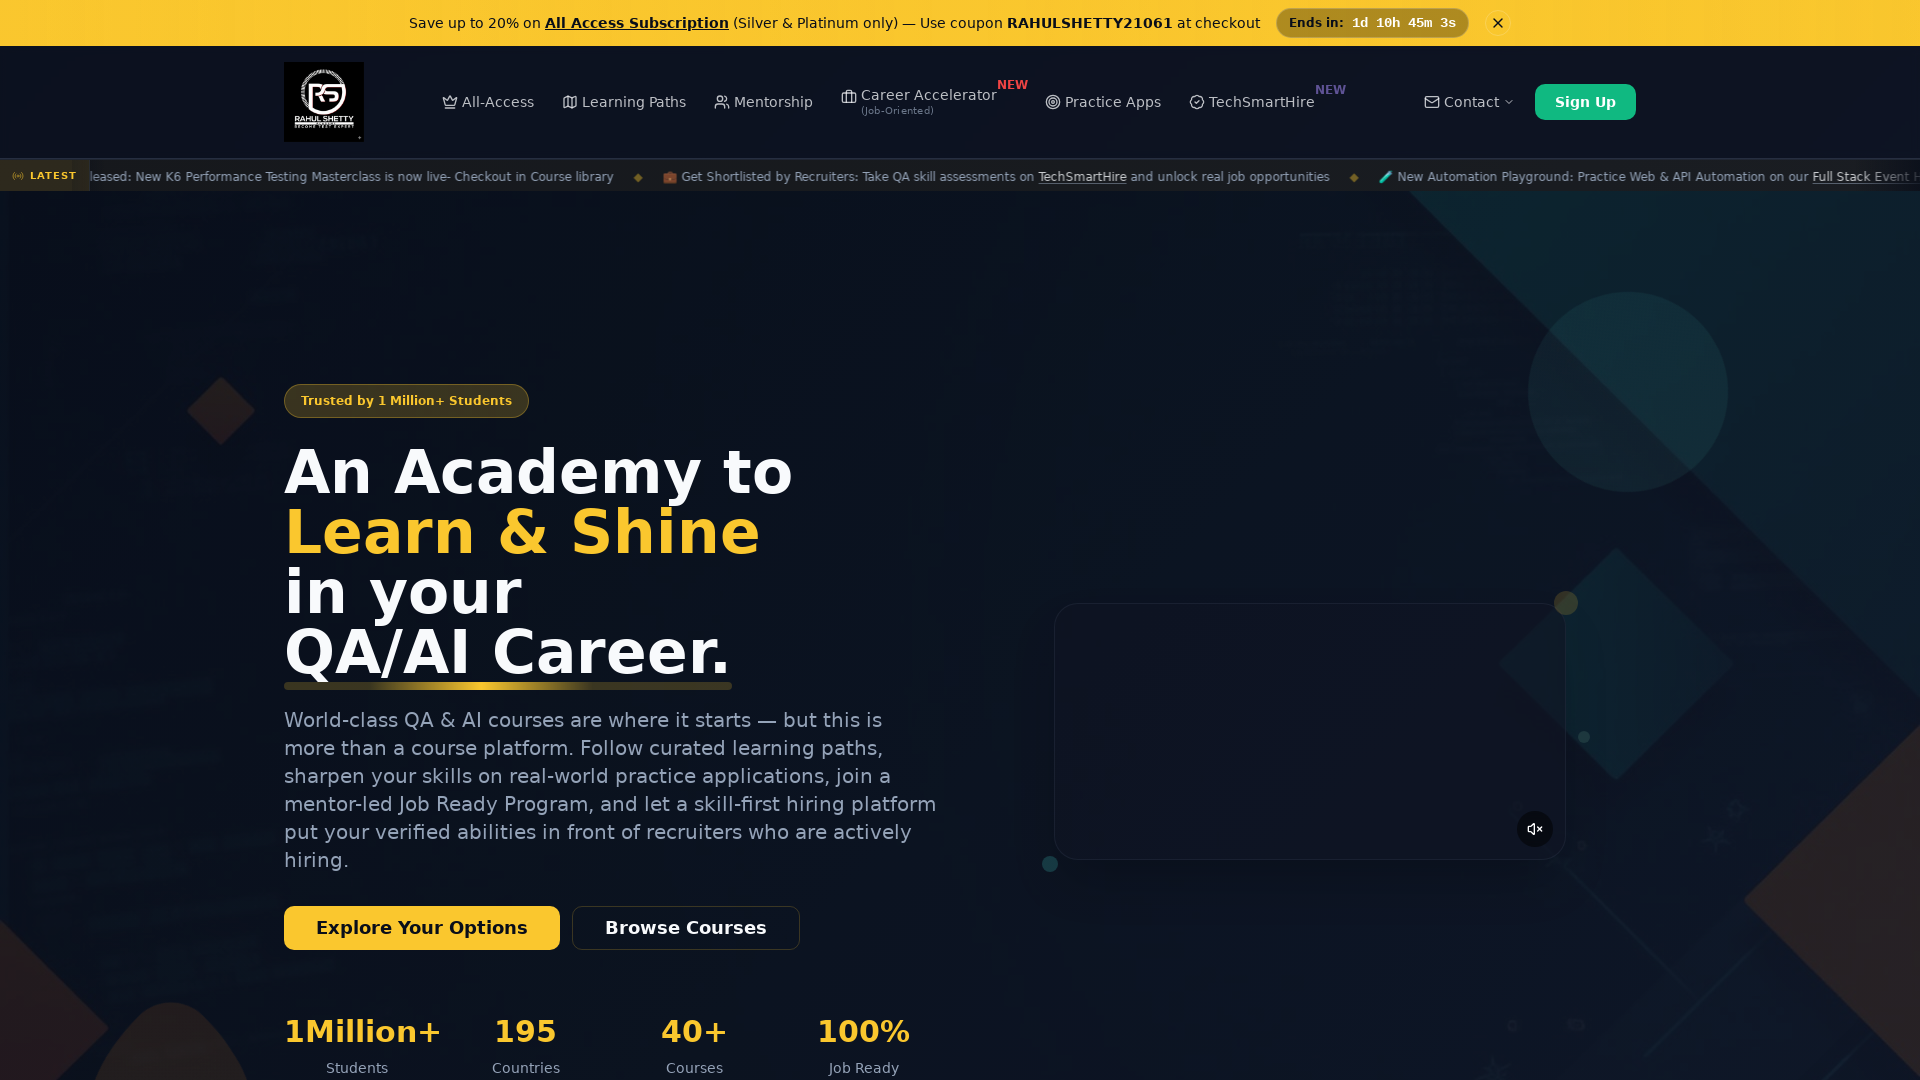

Refreshed the current page
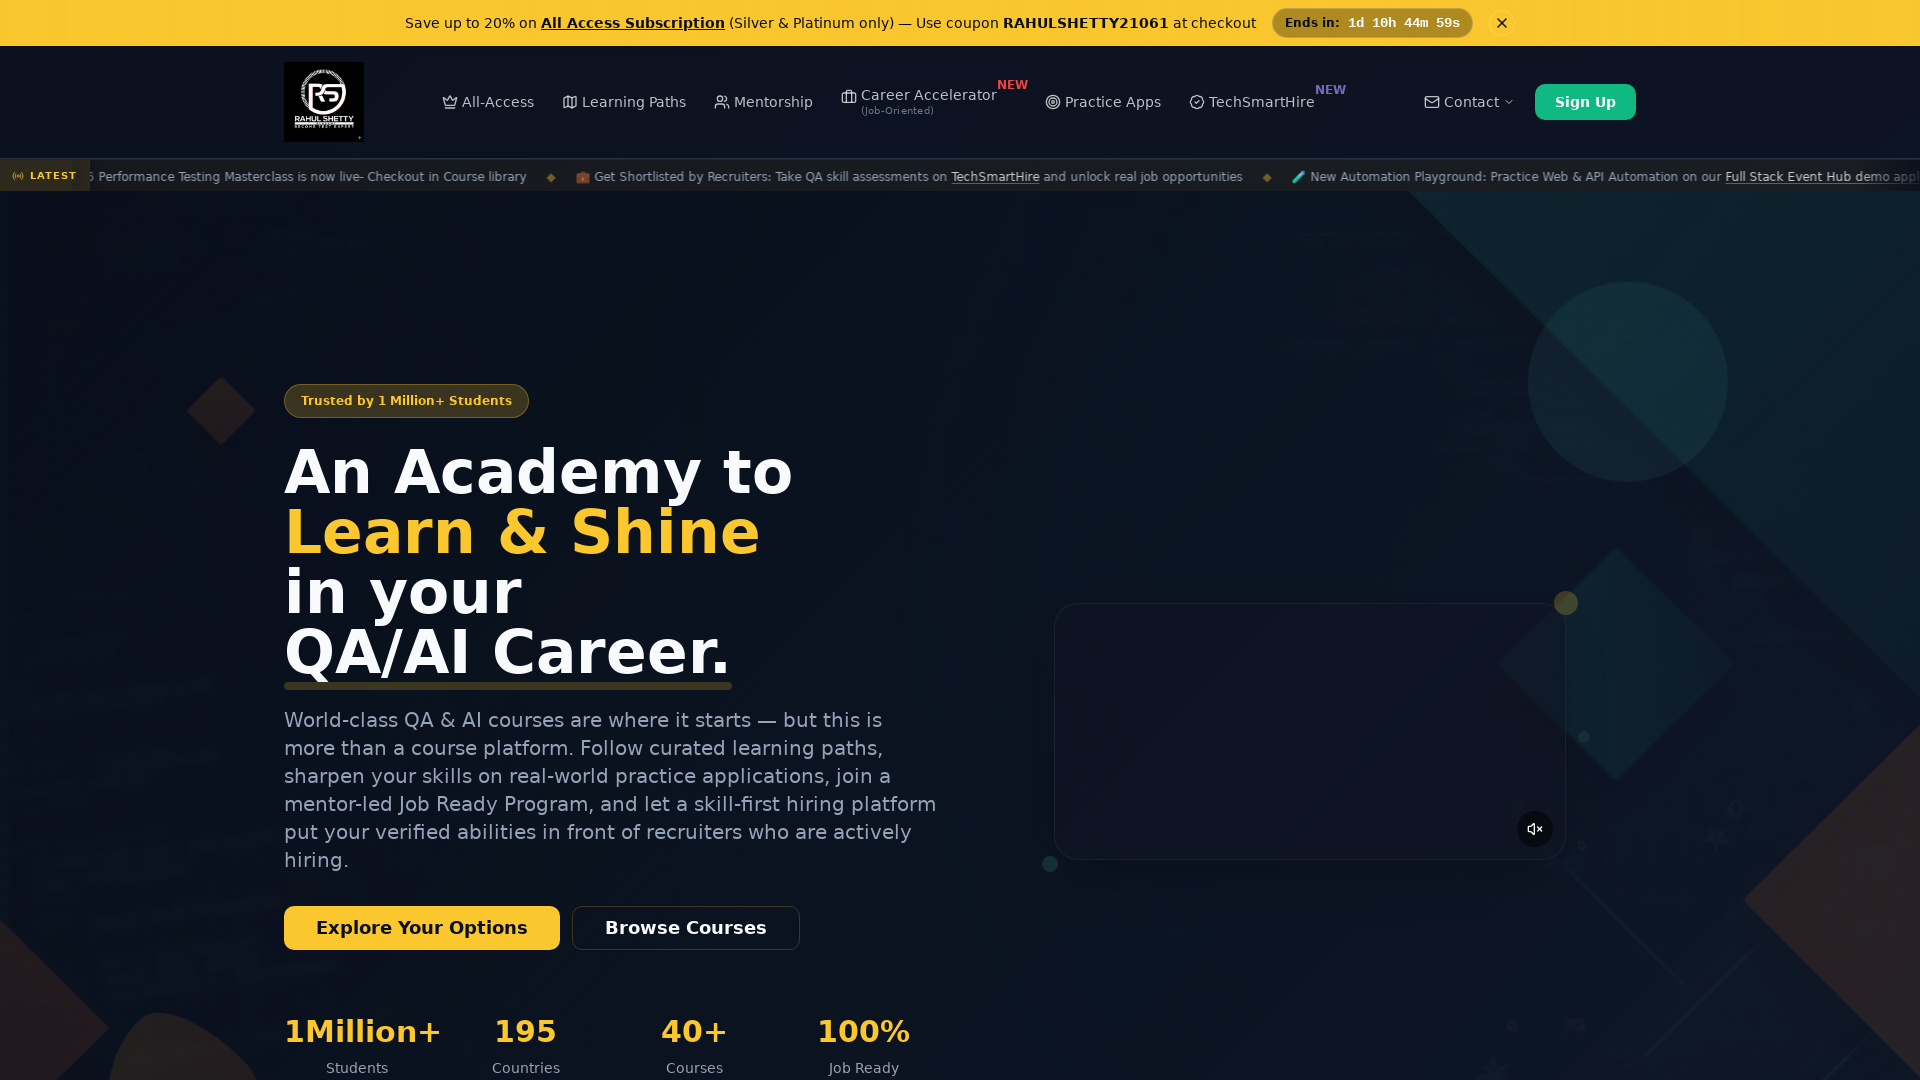

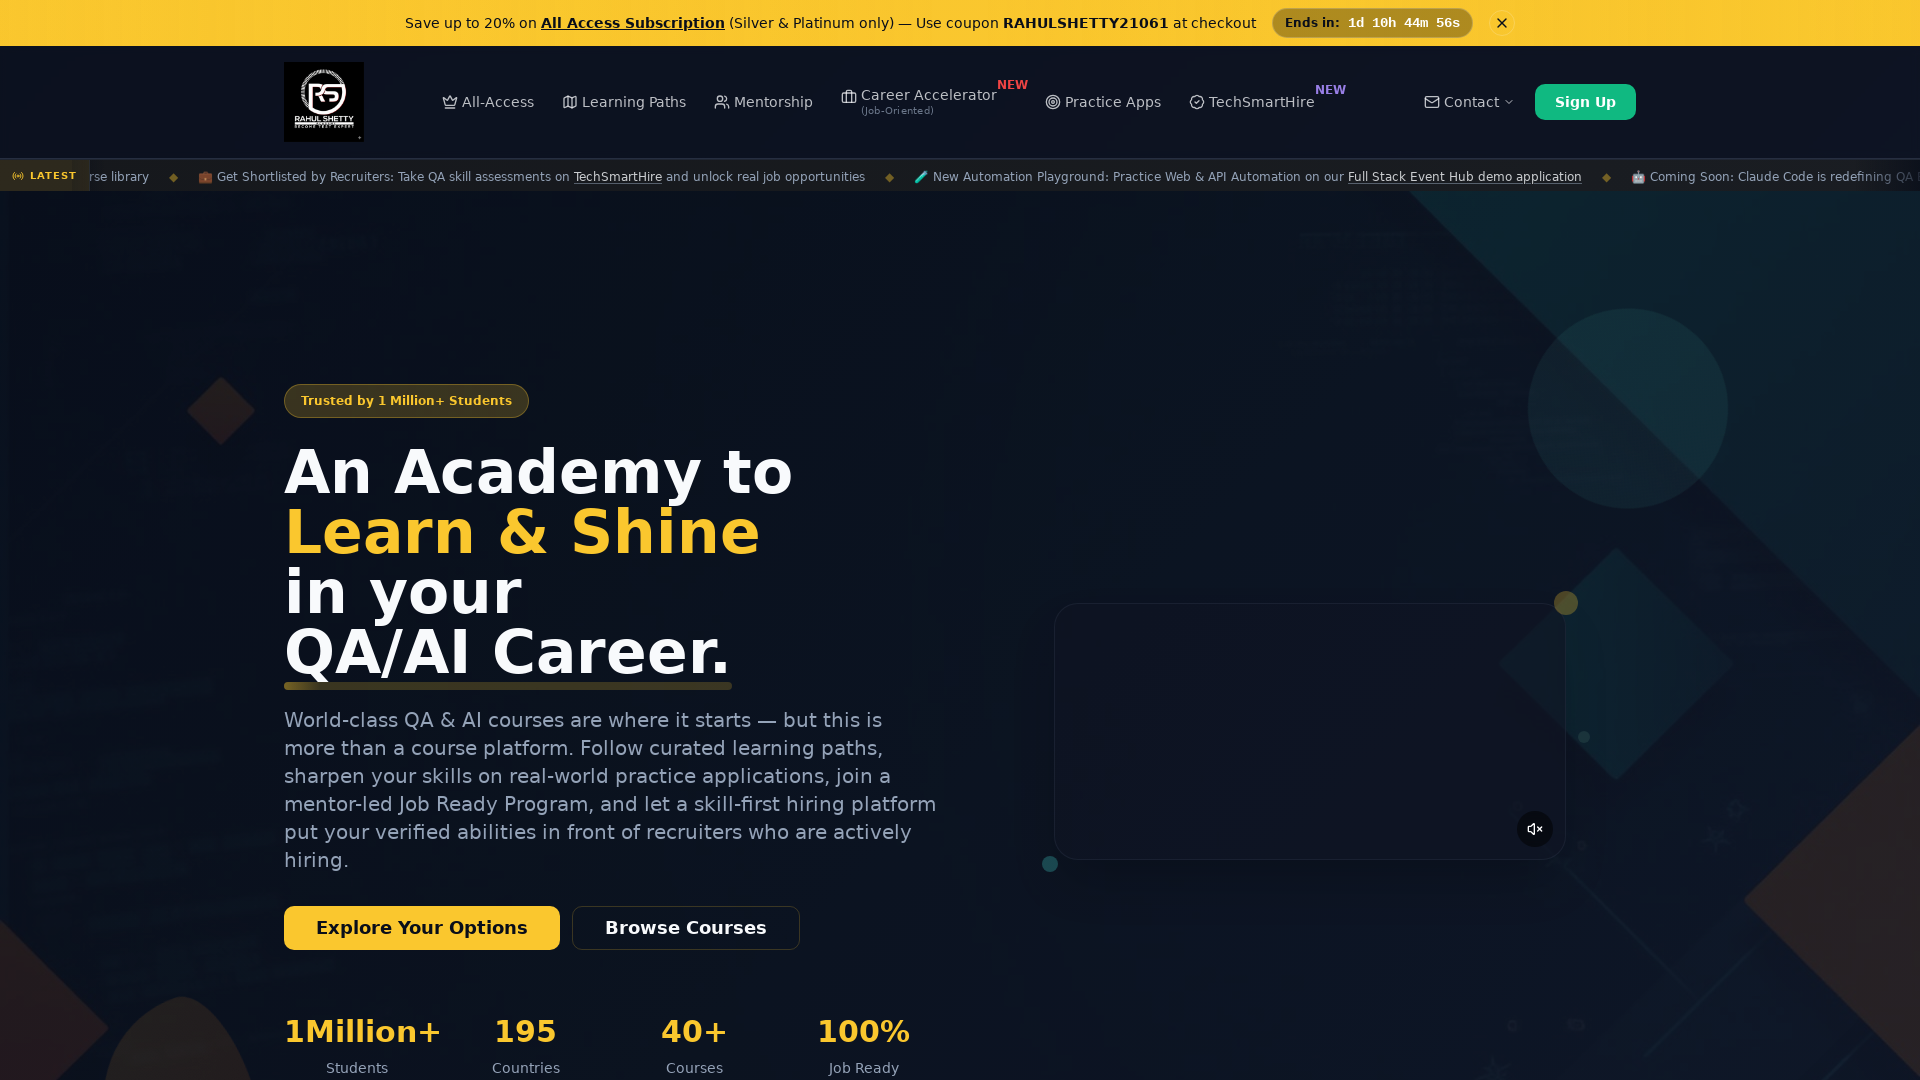